Tests keyboard key press functionality by sending SPACE and TAB keys to the page and verifying the displayed result text reflects the correct key pressed.

Starting URL: http://the-internet.herokuapp.com/key_presses

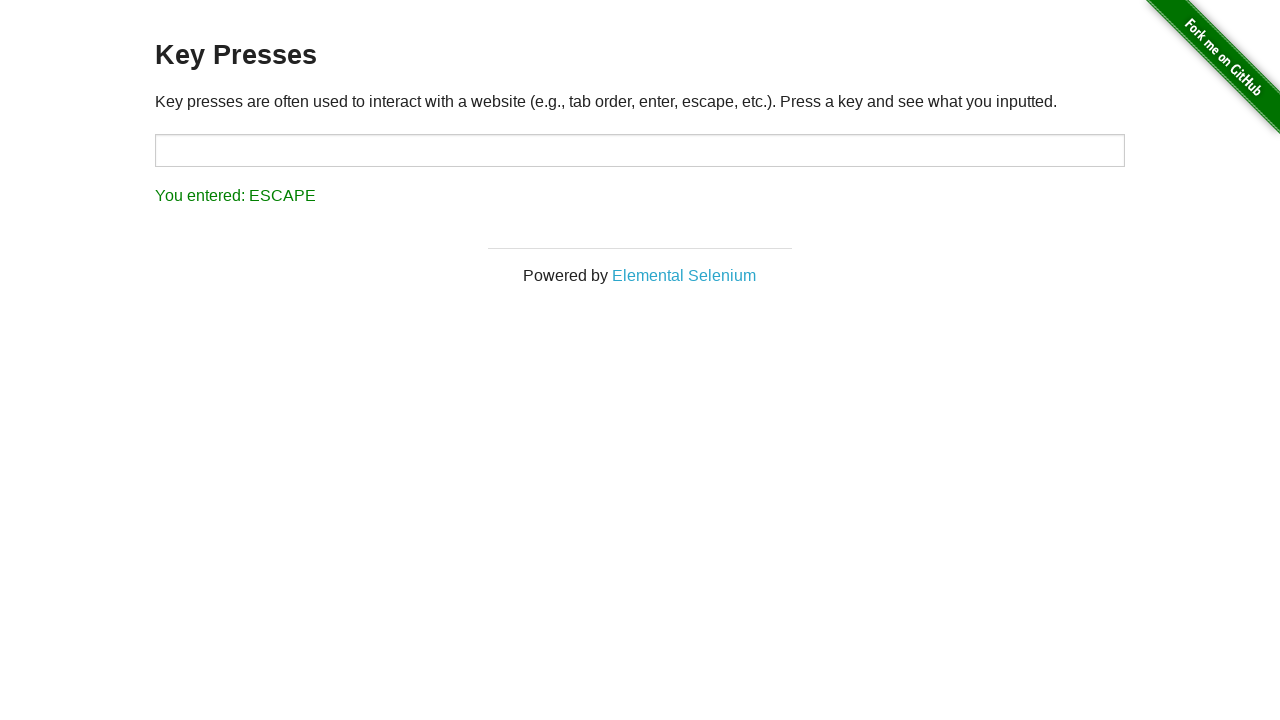

Pressed SPACE key on example element on .example
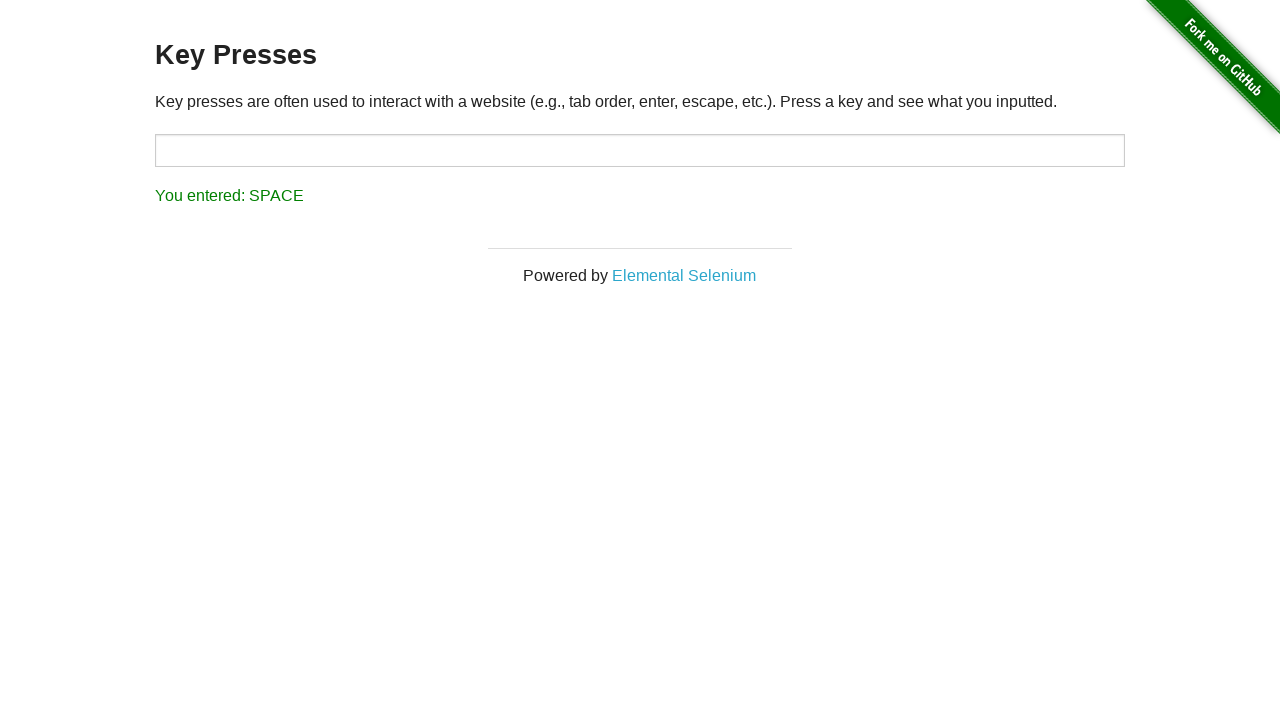

Result element loaded after SPACE key press
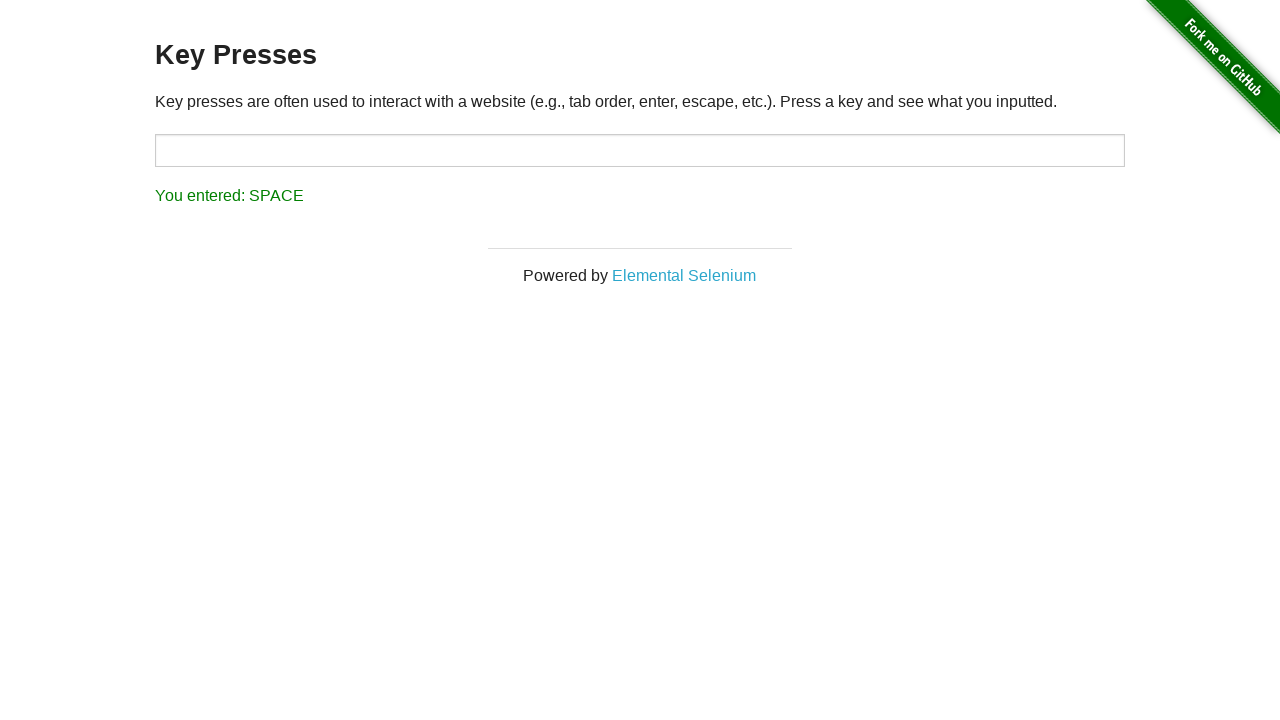

Verified result text displays 'You entered: SPACE'
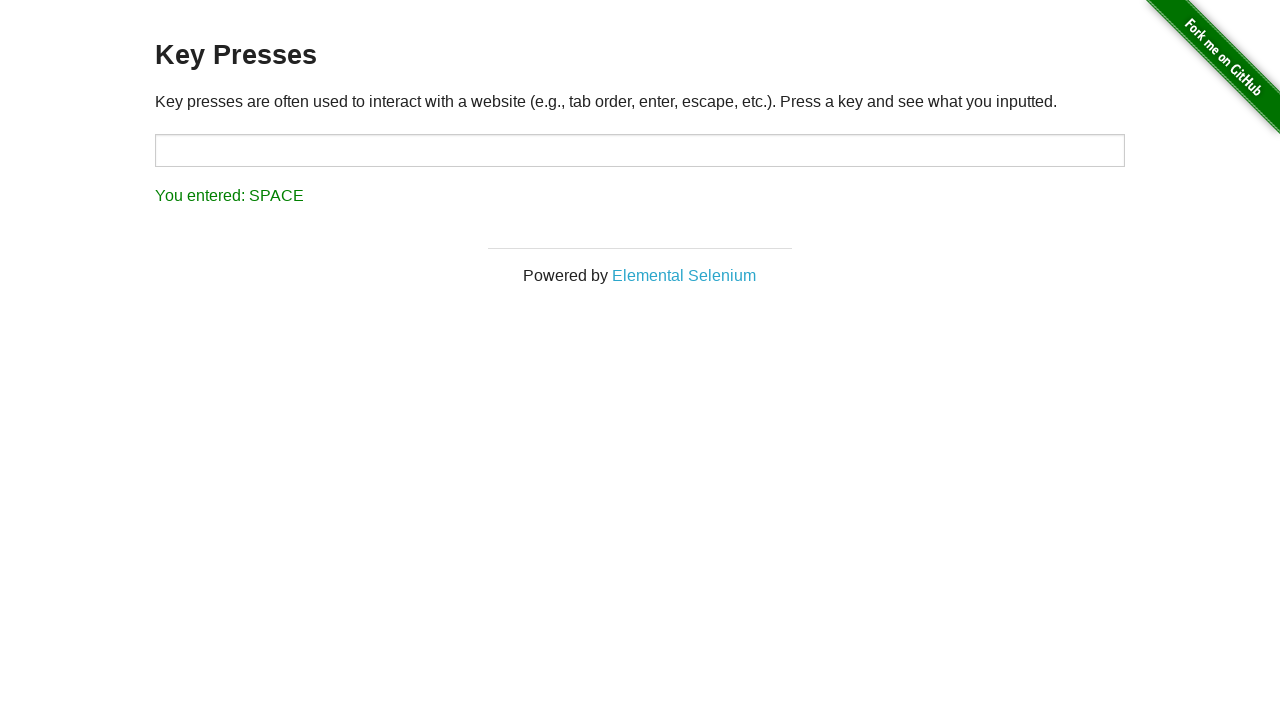

Pressed TAB key using keyboard
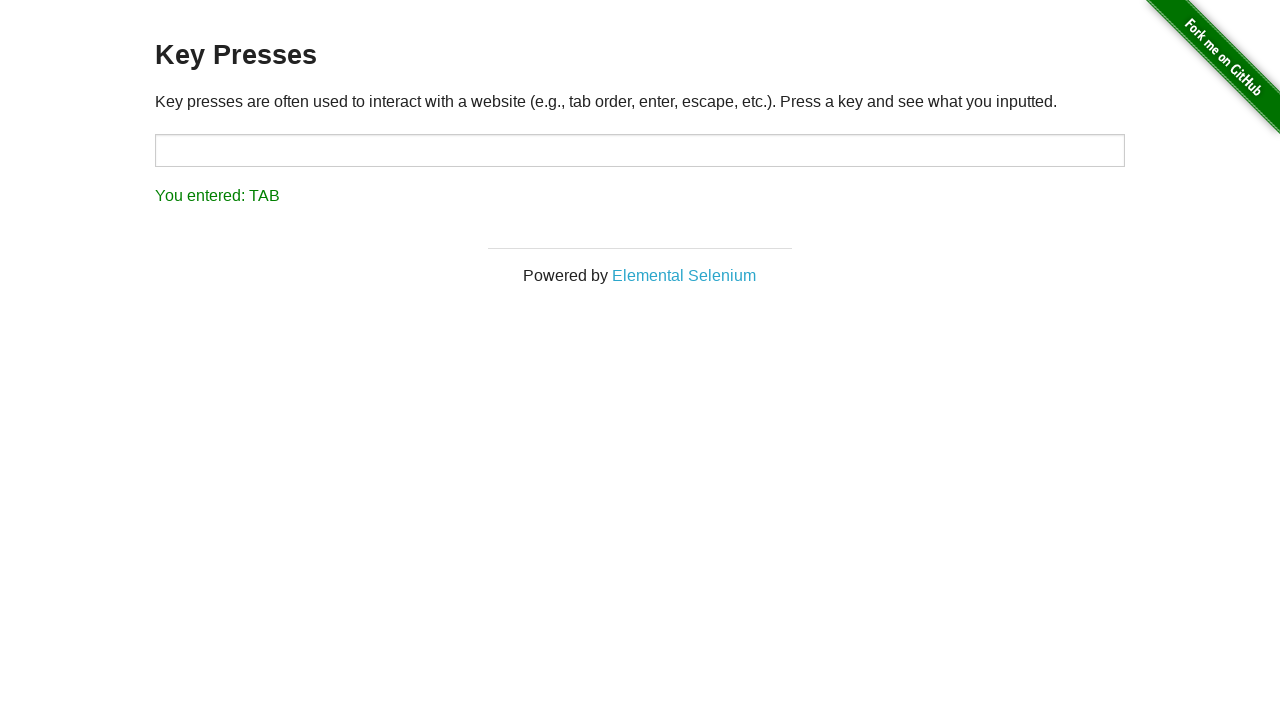

Verified result text displays 'You entered: TAB'
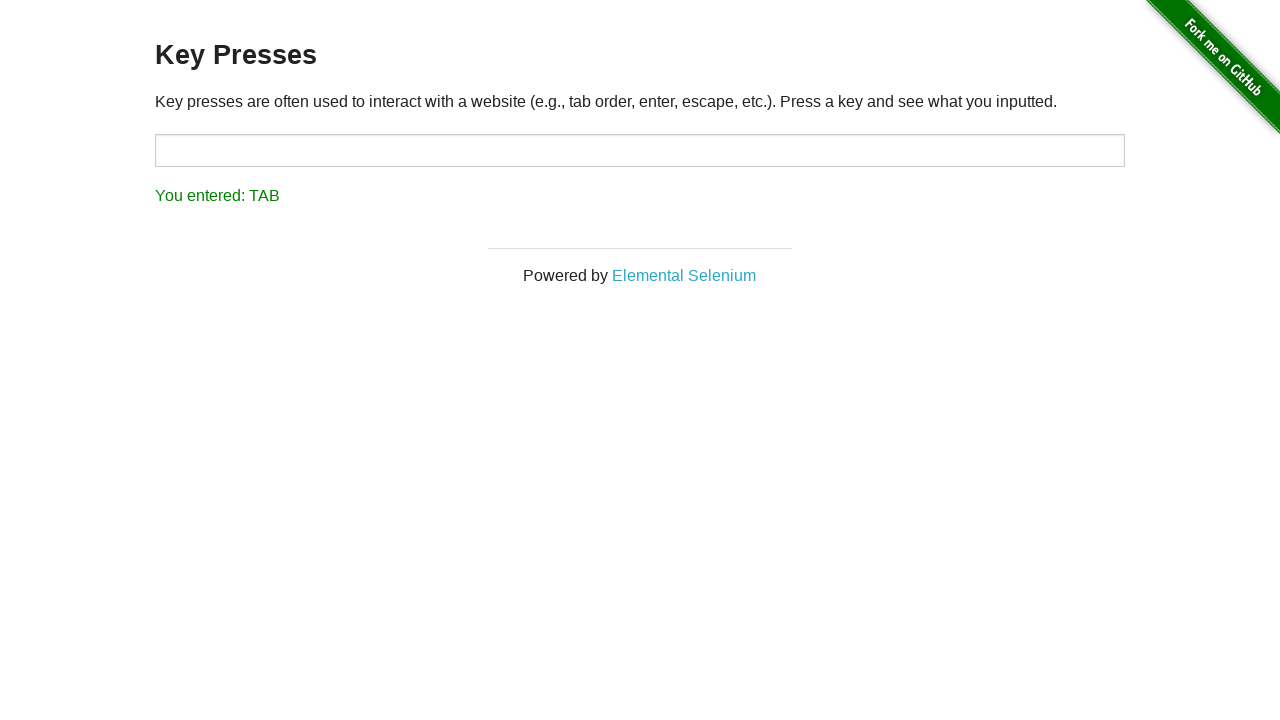

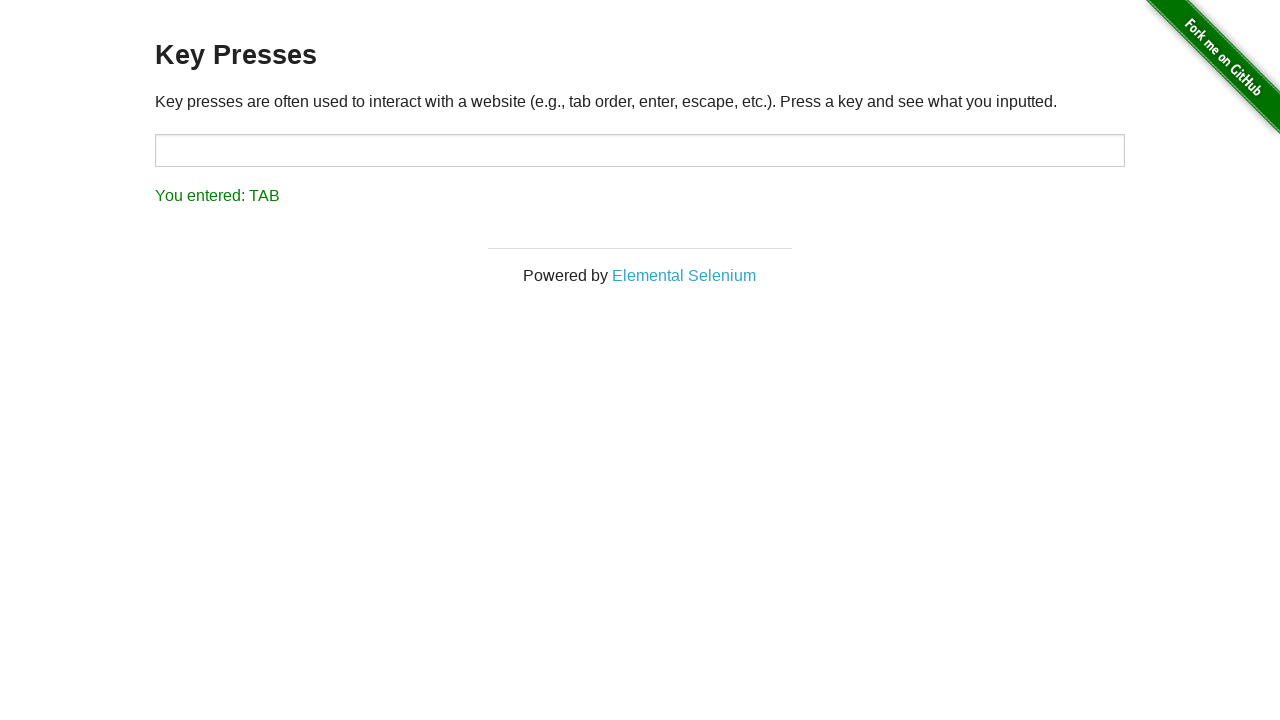